Tests the search functionality on python.org by searching for a term and verifying results are displayed

Starting URL: http://www.python.org

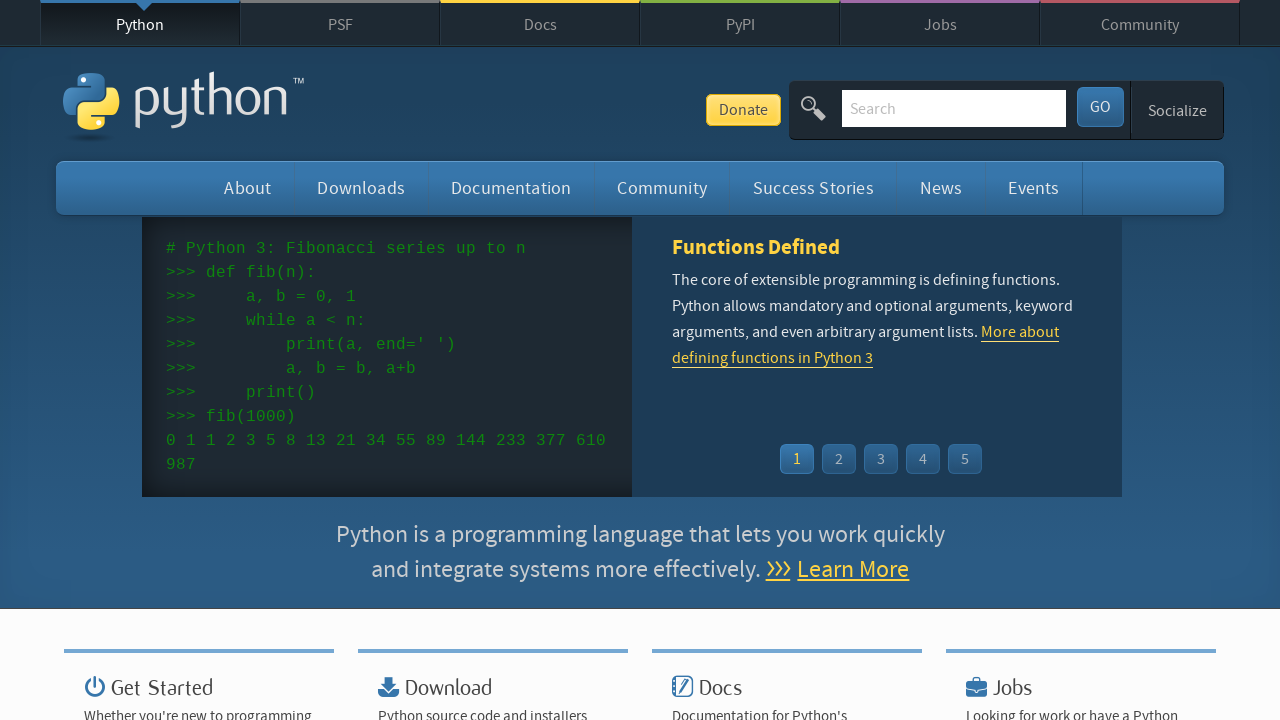

Filled search input field with 'warcraft' on input[name='q']
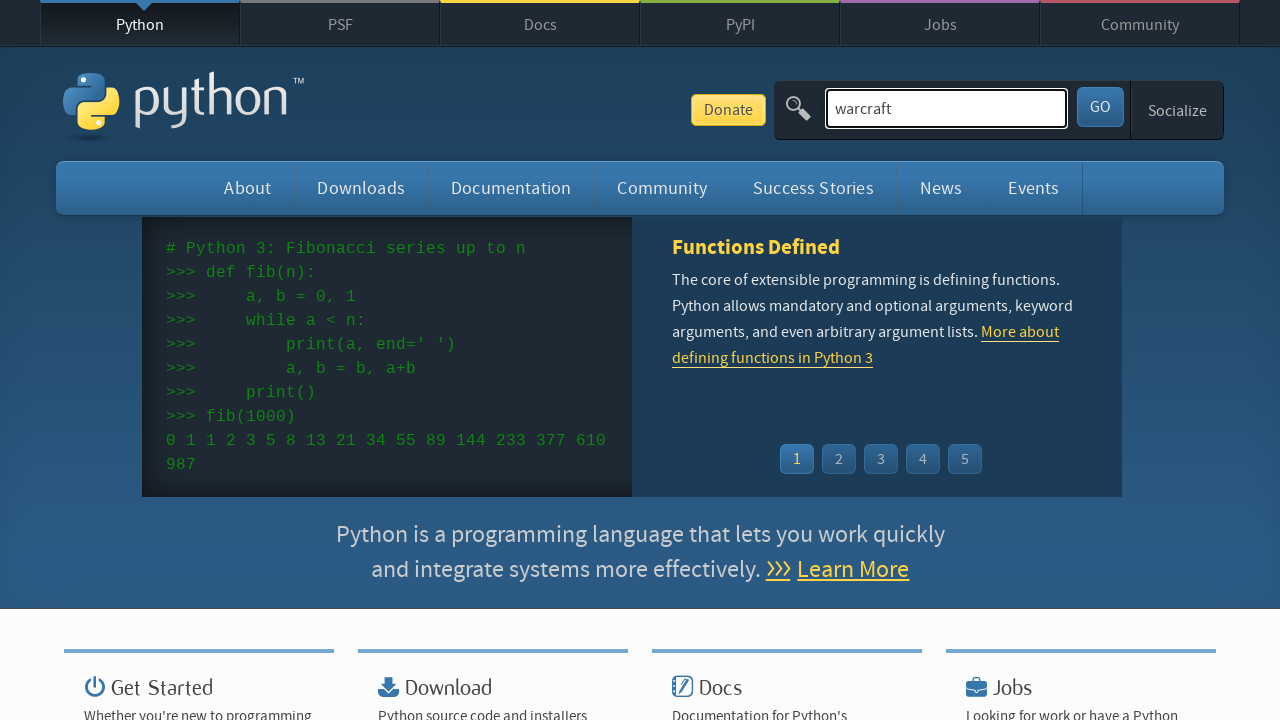

Pressed Enter to submit search query on input[name='q']
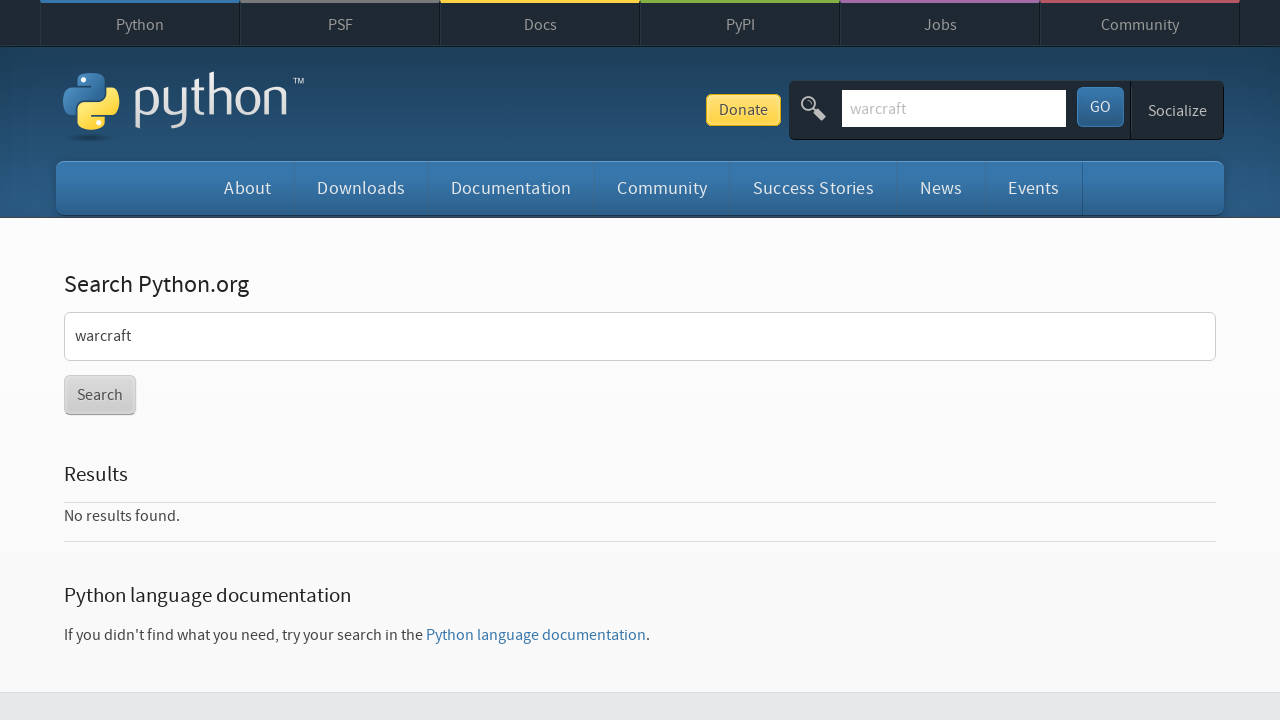

Waited for search results page to fully load
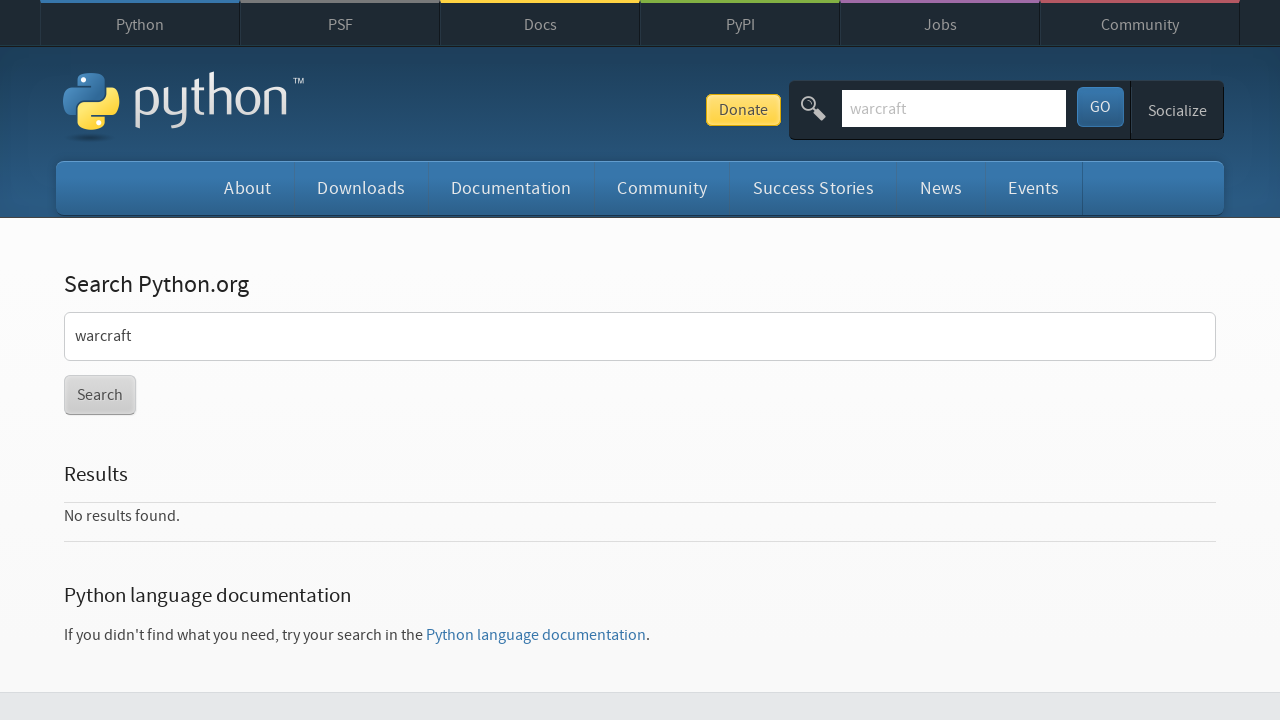

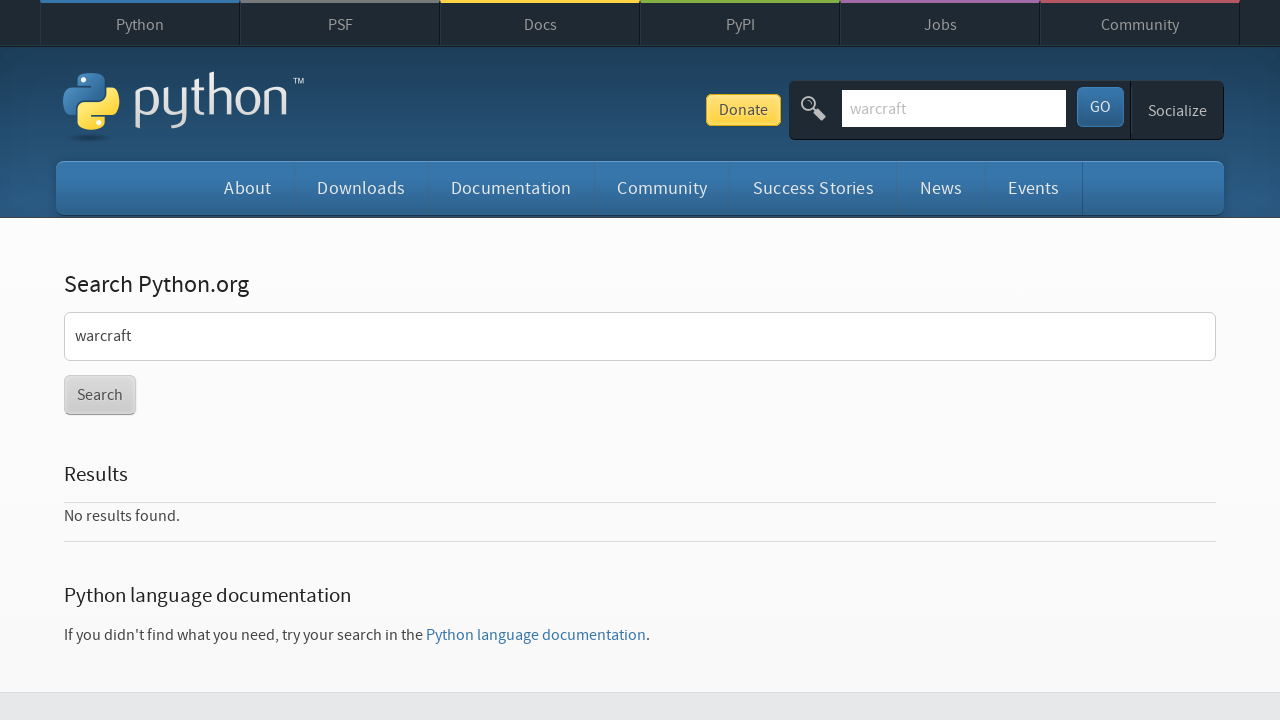